Tests radio button selection functionality by clicking on different radio buttons (yellow, red) and verifying their selected state, then checking if another radio button (dhanbad) is selected.

Starting URL: https://selenium08.blogspot.com/2019/08/radio-buttons.html

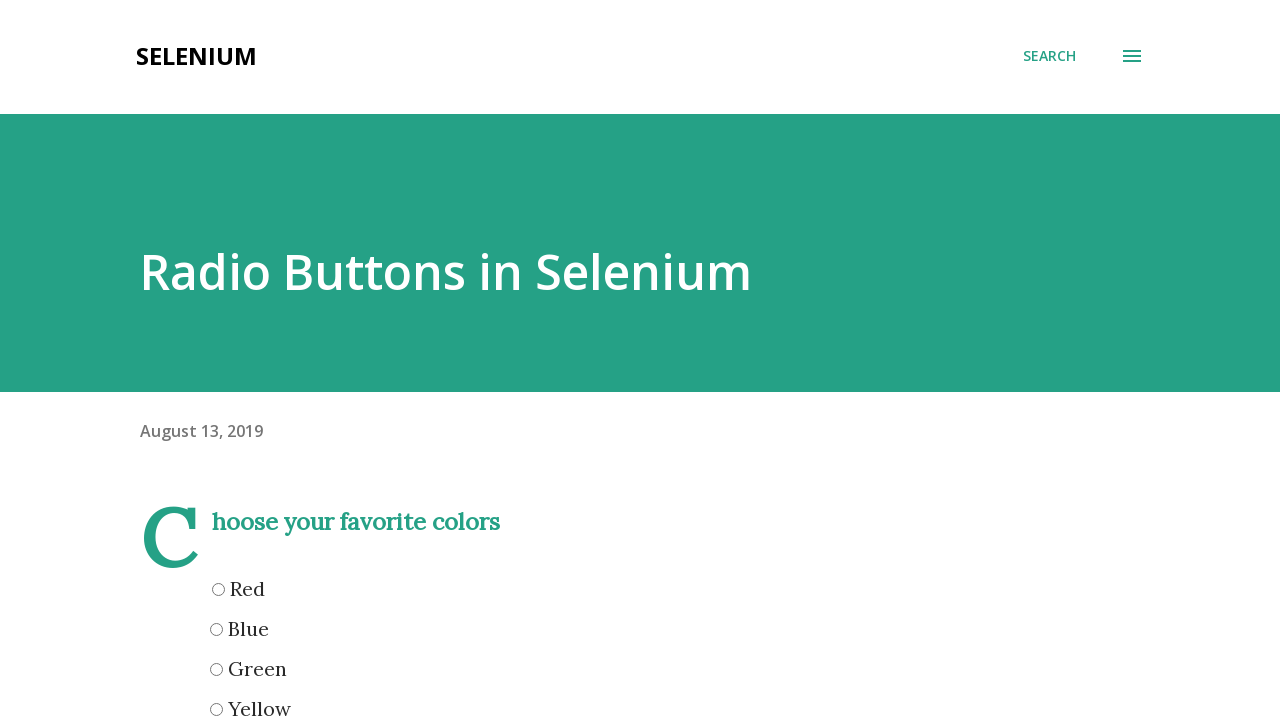

Clicked on yellow radio button at (216, 709) on input[name='yellow']
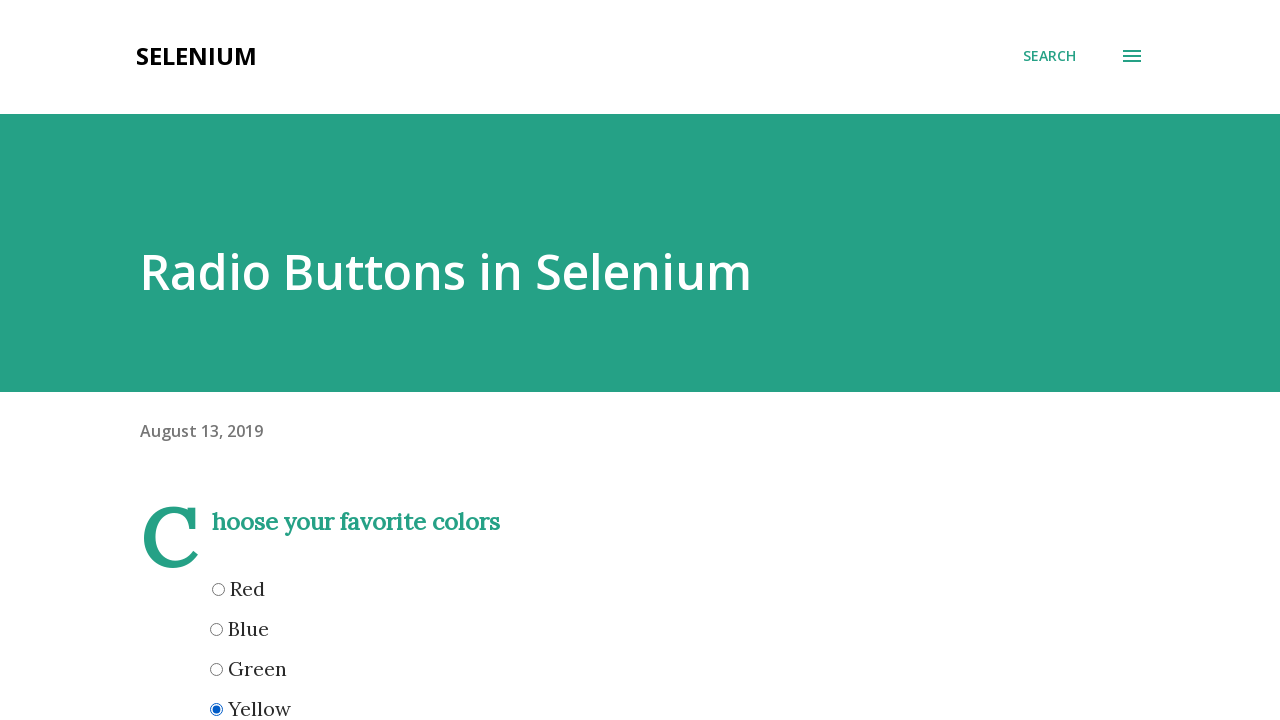

Verified yellow radio button selection state
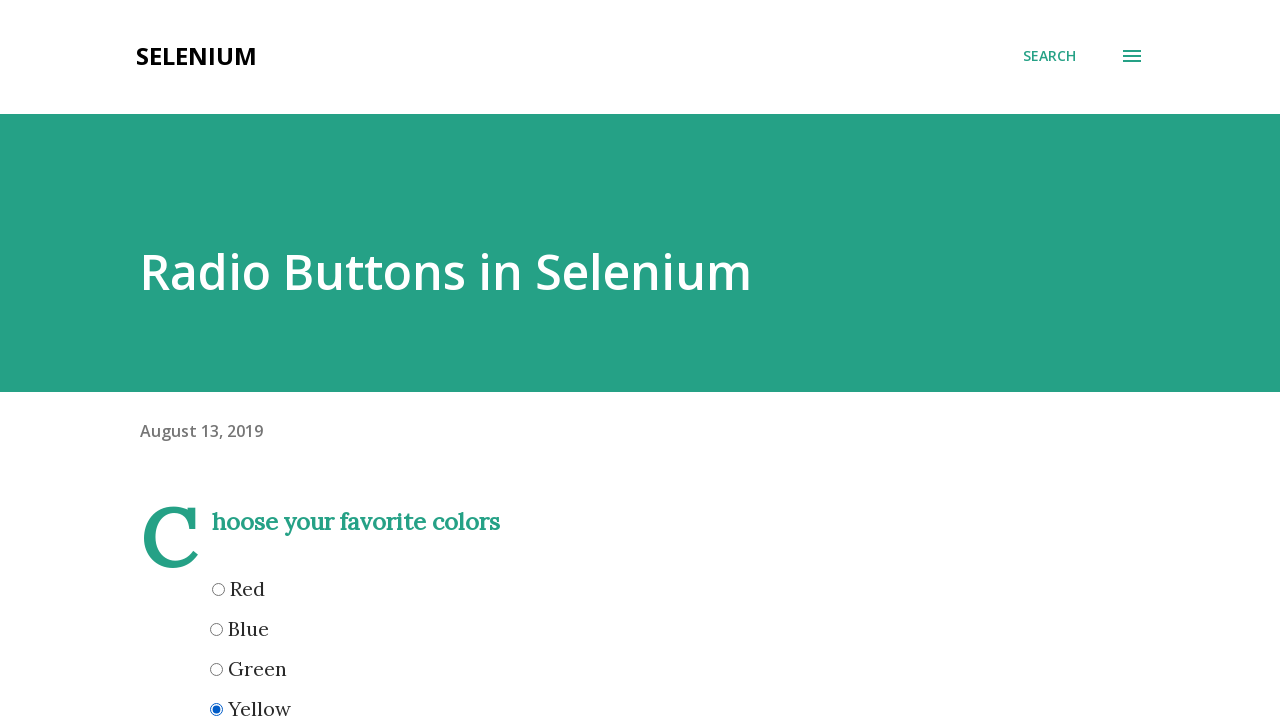

Clicked on red radio button at (218, 589) on input[name='red']
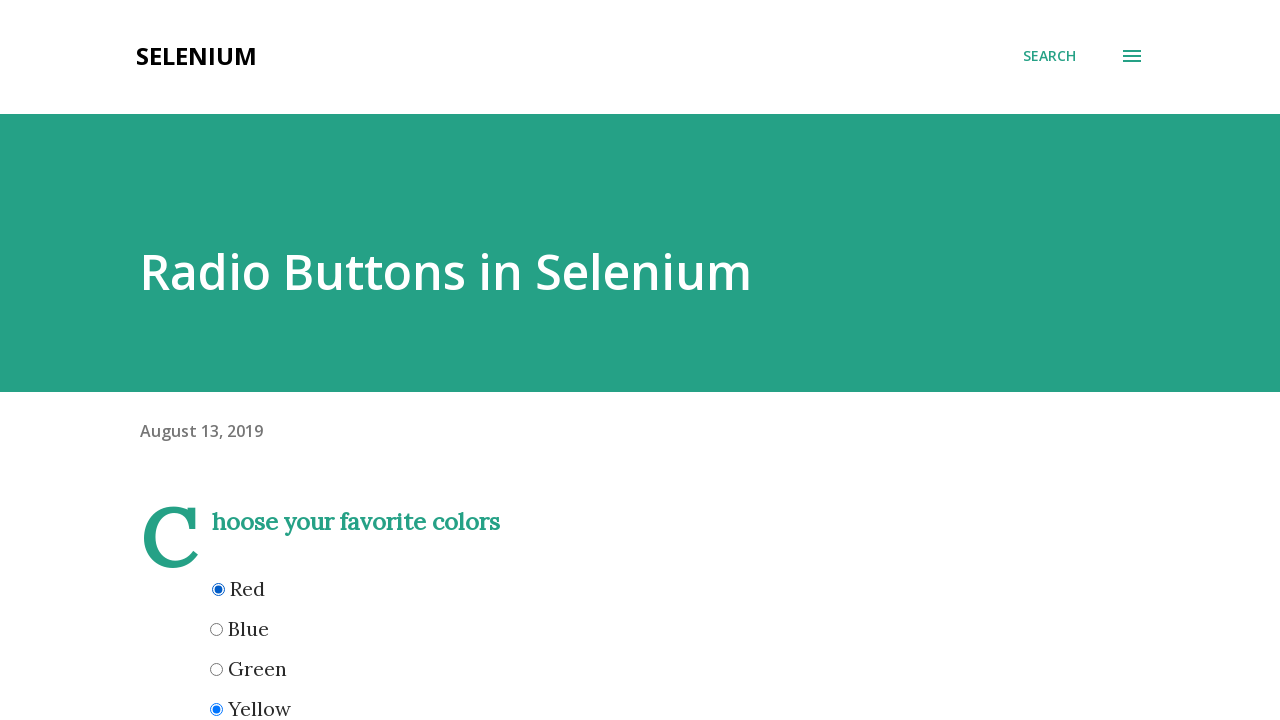

Verified red radio button selection state
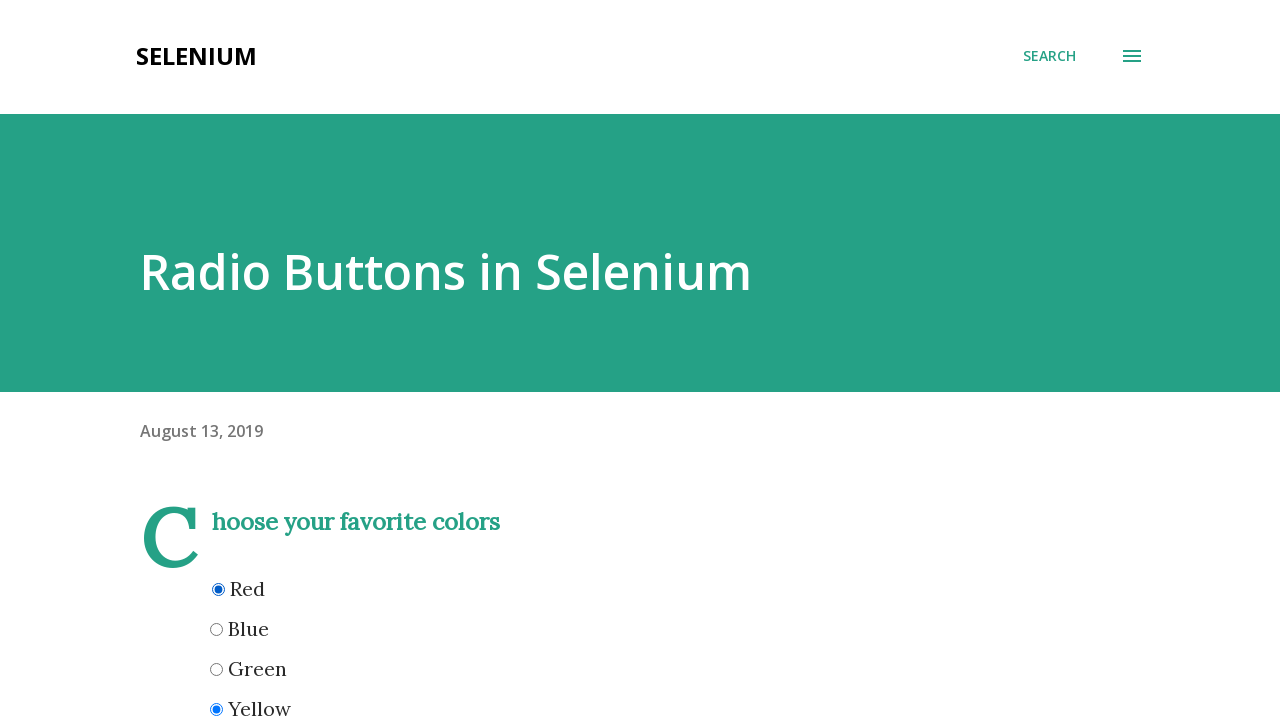

Checked if dhanbad radio button is selected without clicking
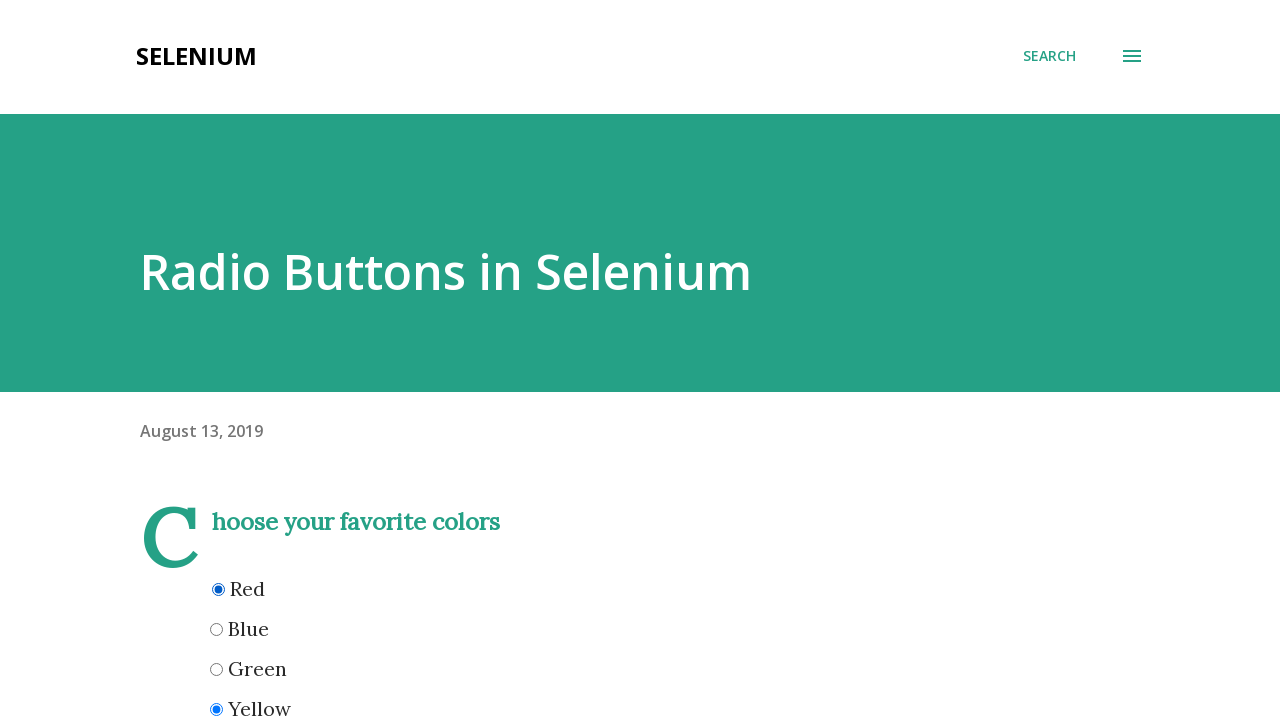

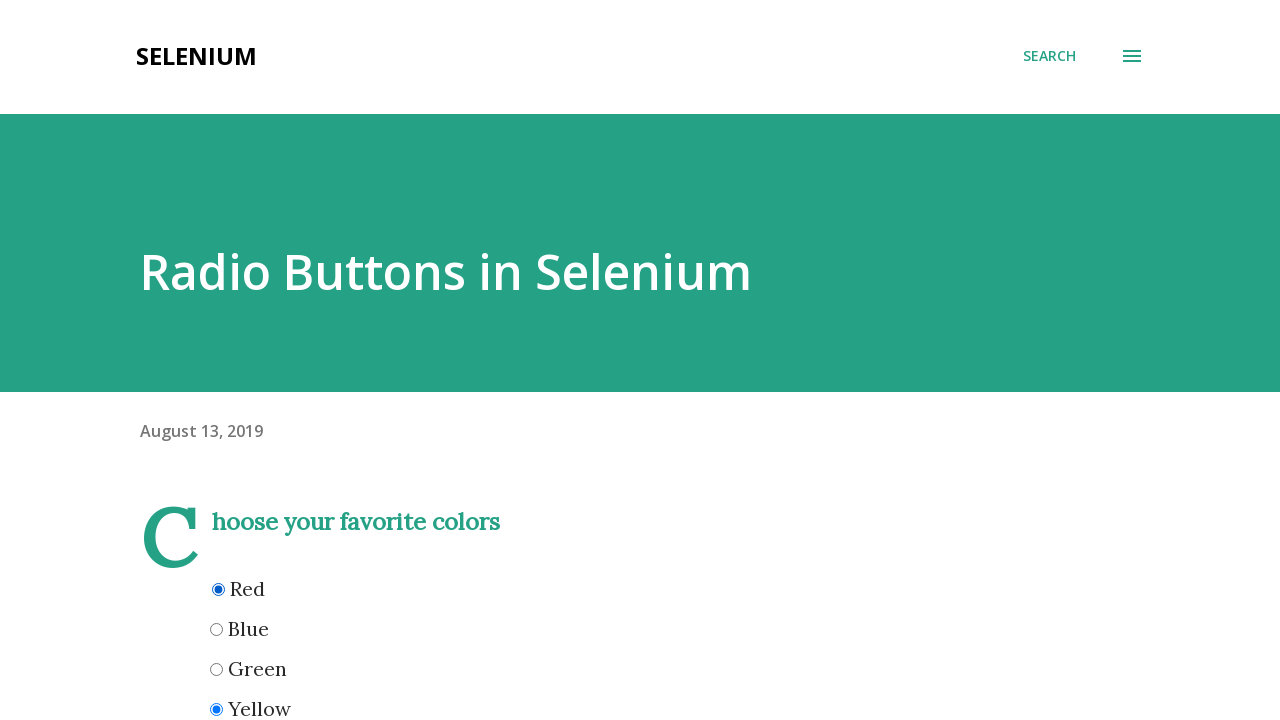